Tests the table filter functionality by searching for "Rice" and verifying that all displayed results contain the search term

Starting URL: https://rahulshettyacademy.com/seleniumPractise/#/offers

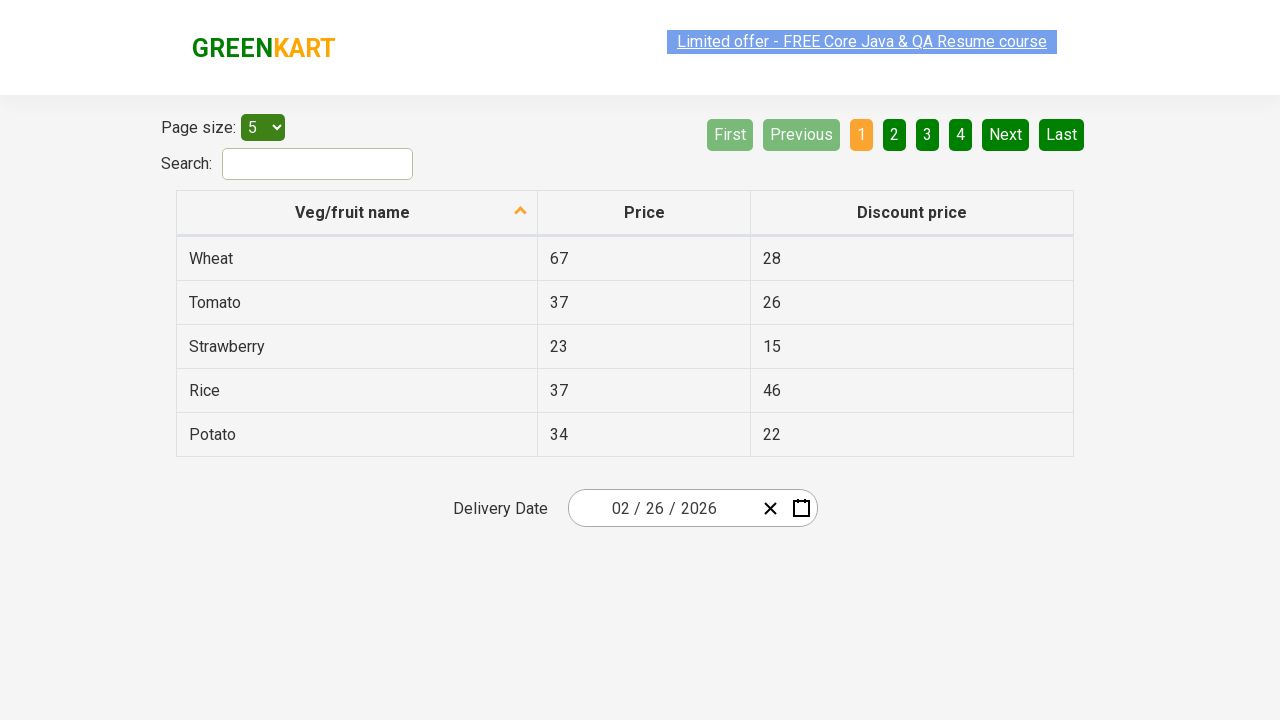

Entered 'Rice' in the filter search field on #search-field
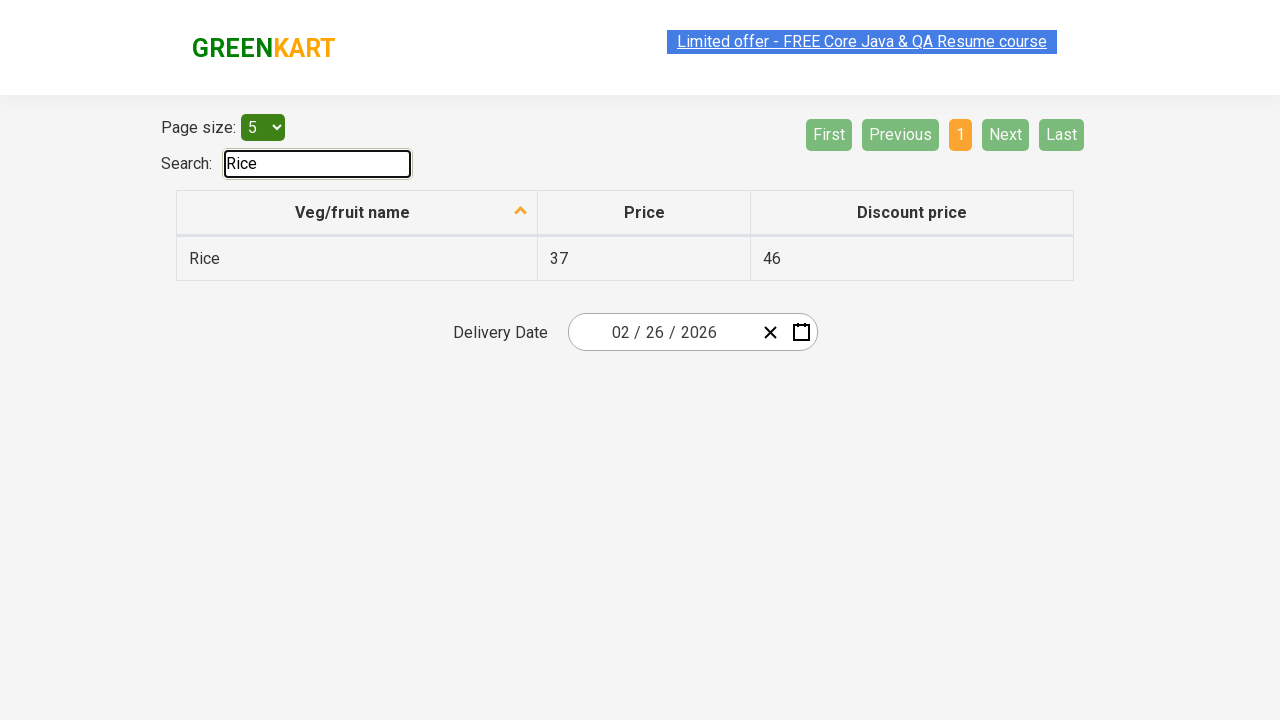

Waited 1 second for filter to apply
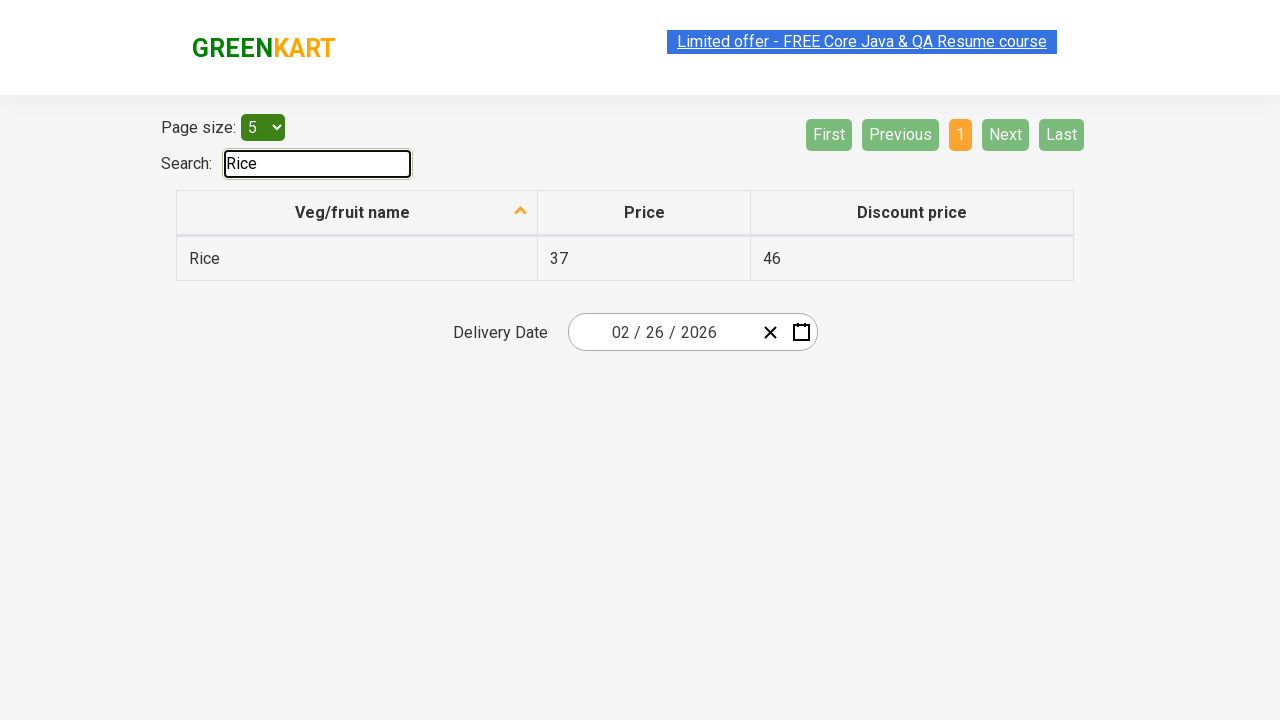

Retrieved all vegetable names from the first column of filtered results
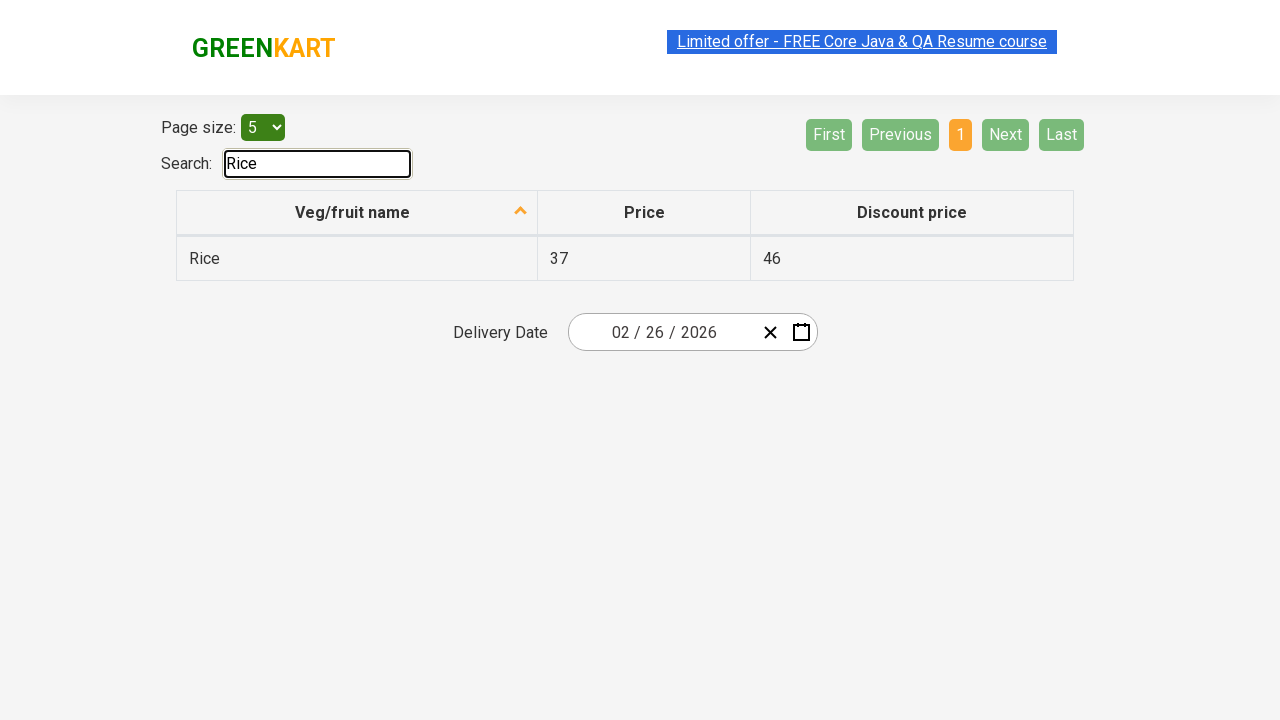

Verified result item 'Rice' contains 'Rice'
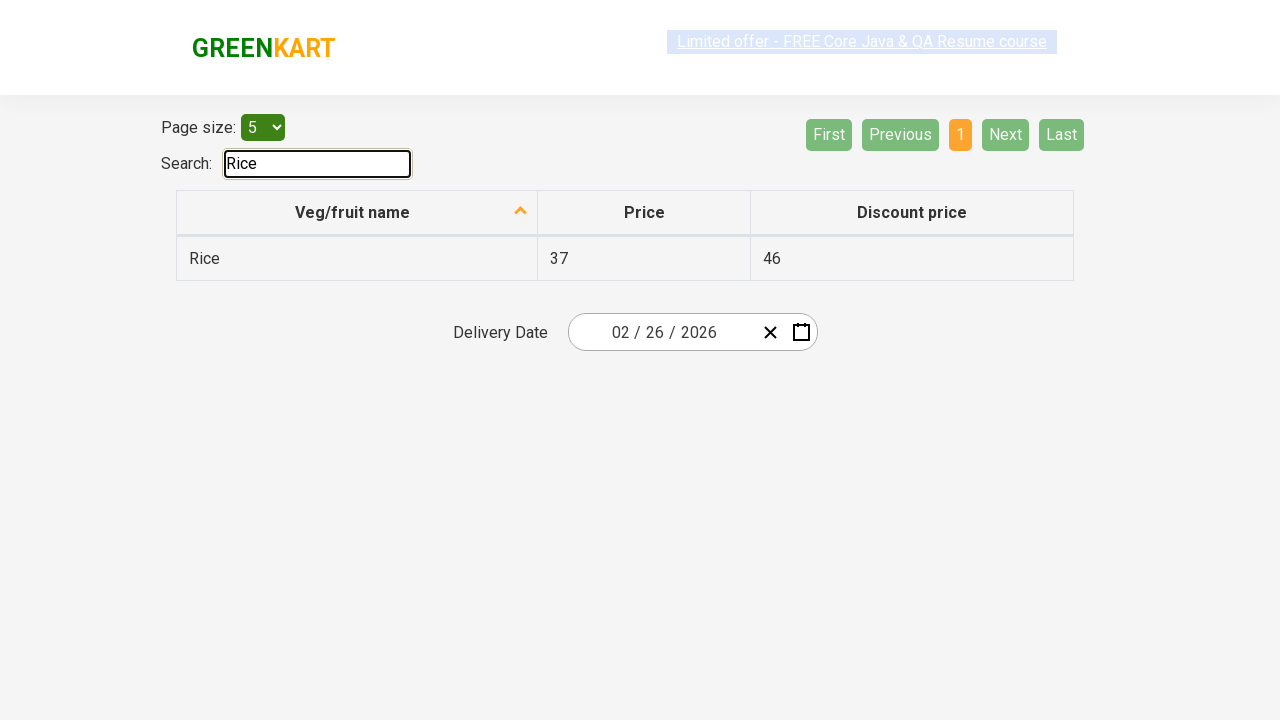

Confirmed that 1 result(s) are displayed after filtering for 'Rice'
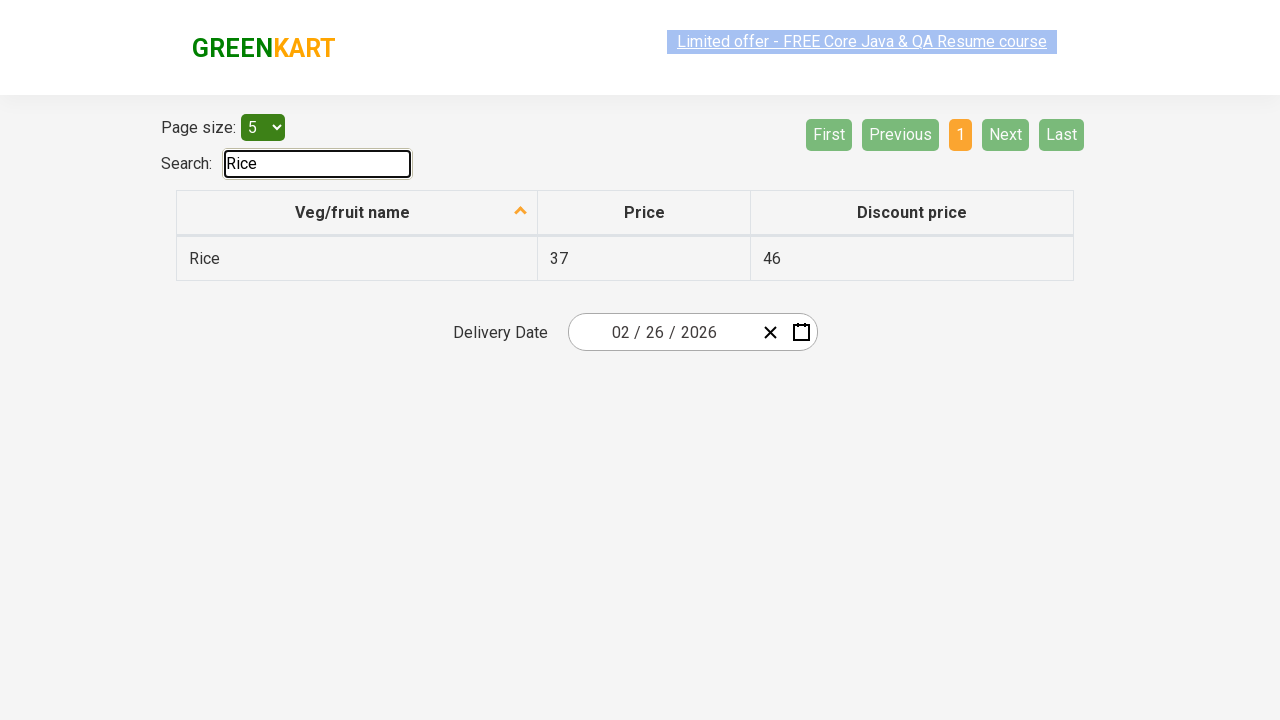

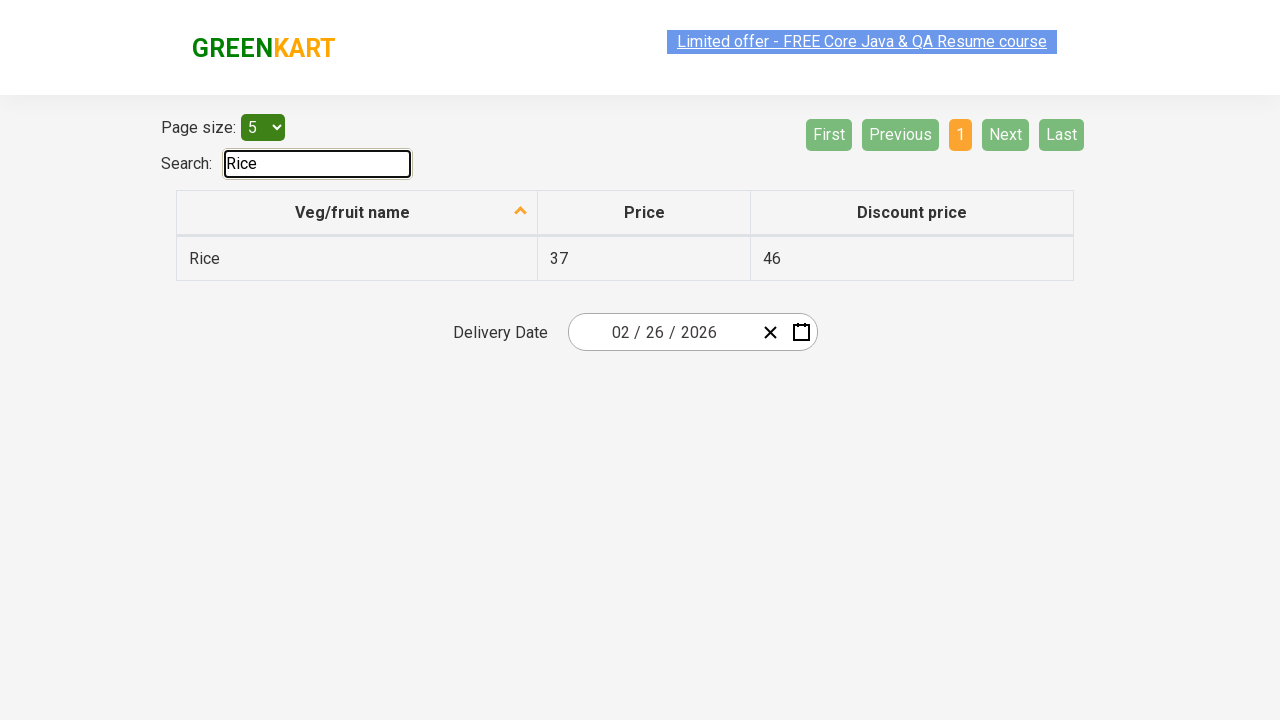